Tests the sortable functionality on demoqa.com by performing drag and drop operations to reorder list items.

Starting URL: https://demoqa.com/sortable

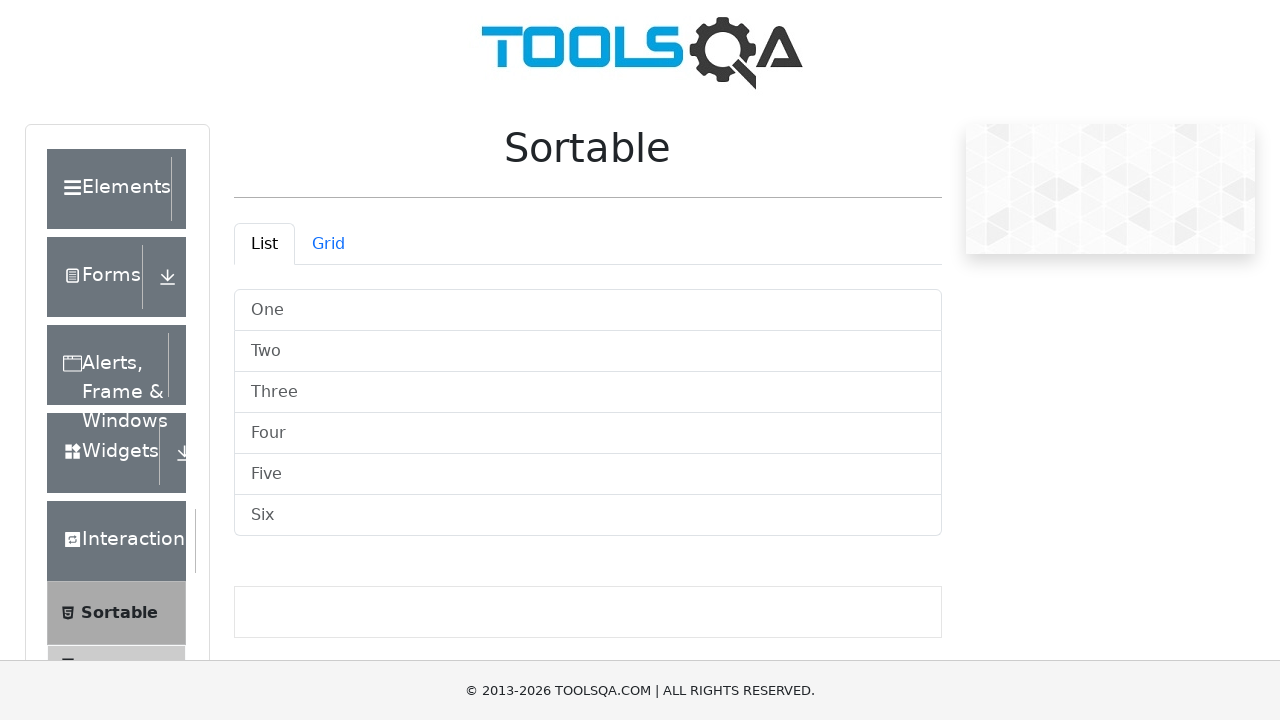

Waited for sortable list container to be visible
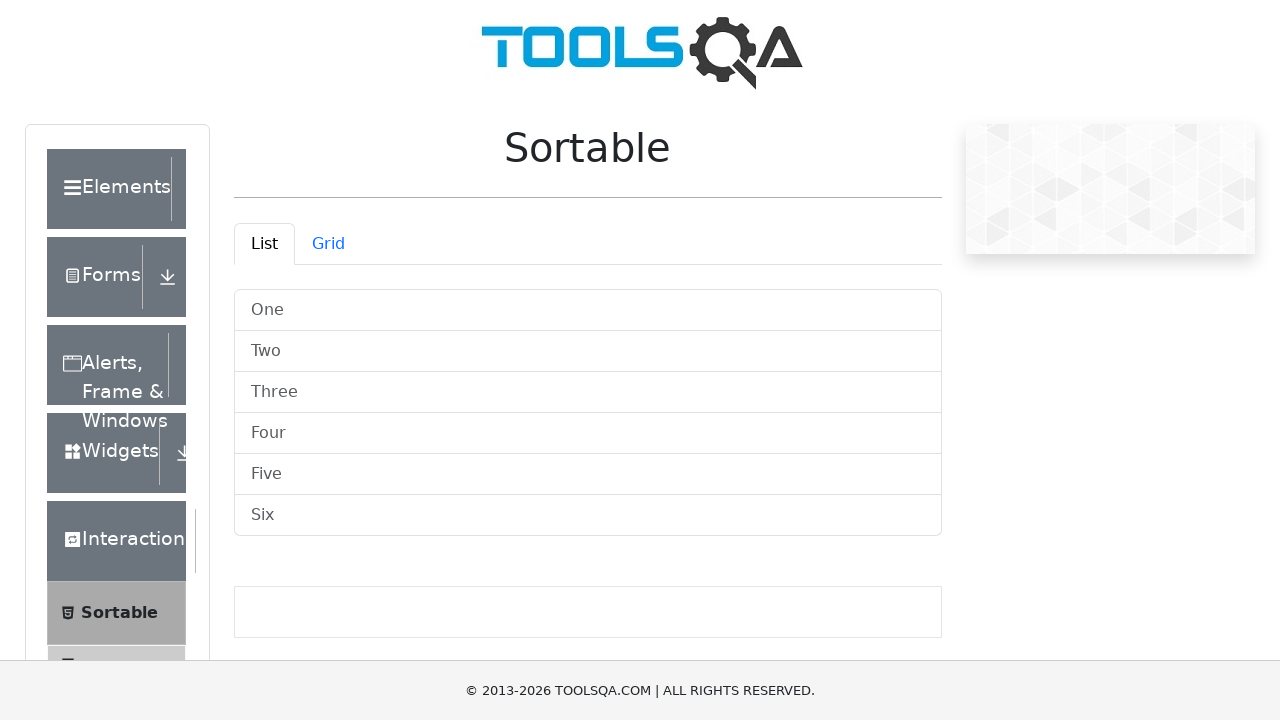

Located first list item
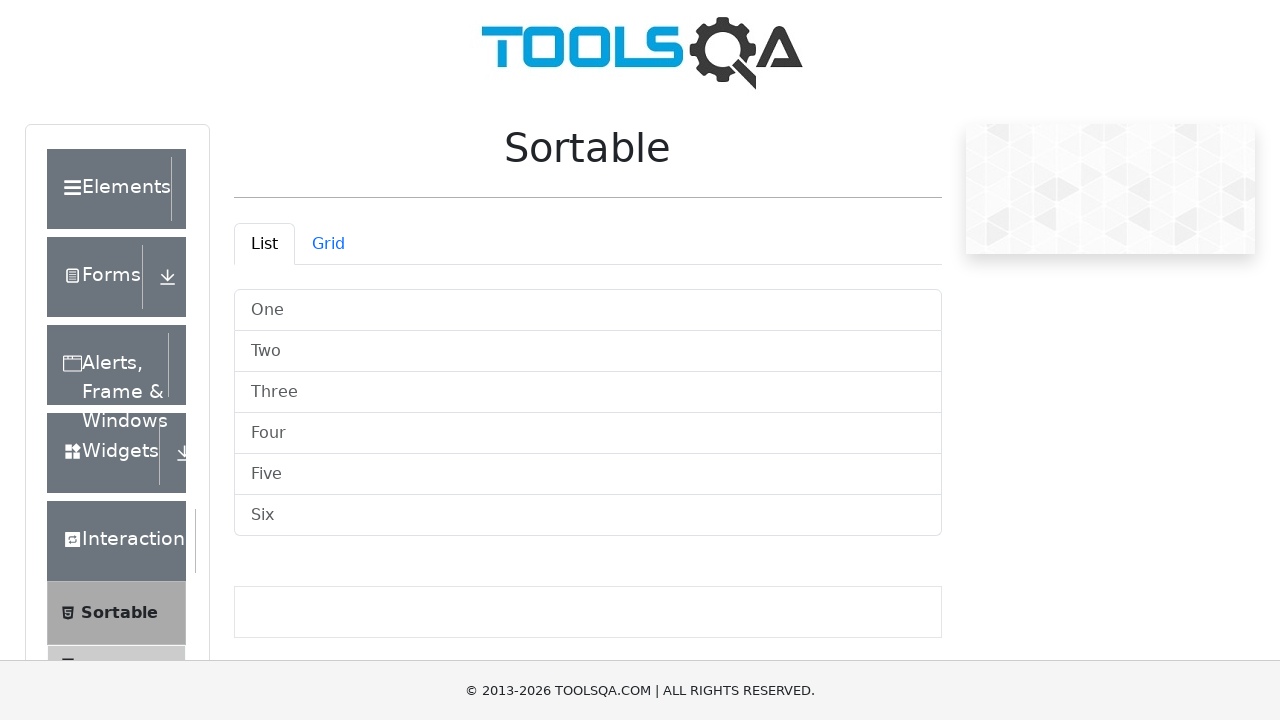

Located second list item
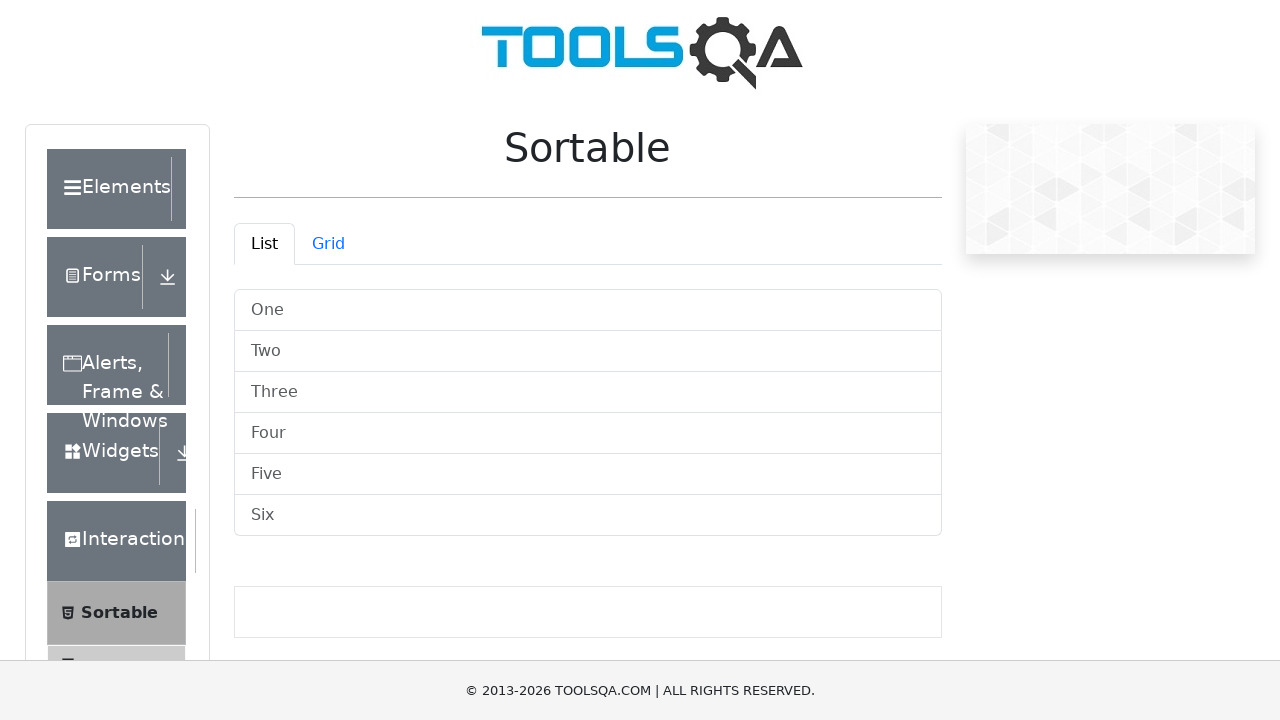

Located third list item
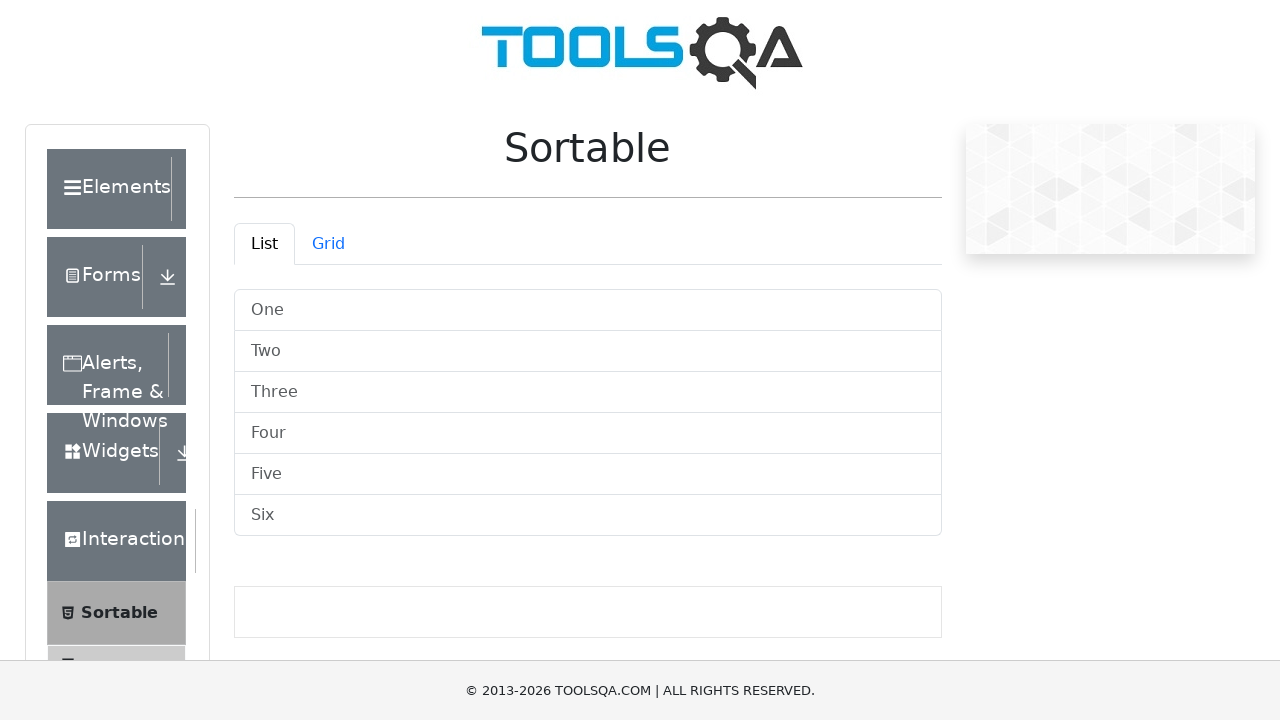

Dragged first item to third item's position at (588, 392)
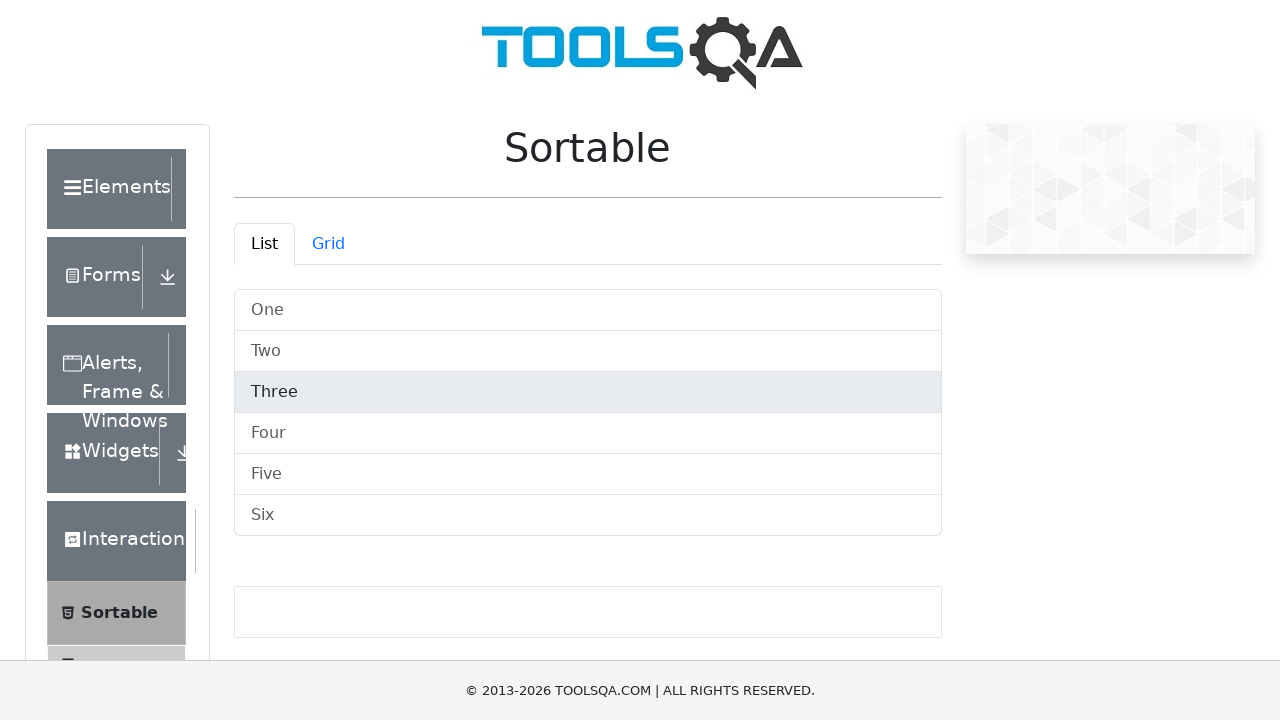

Dragged second item to first position at (588, 310)
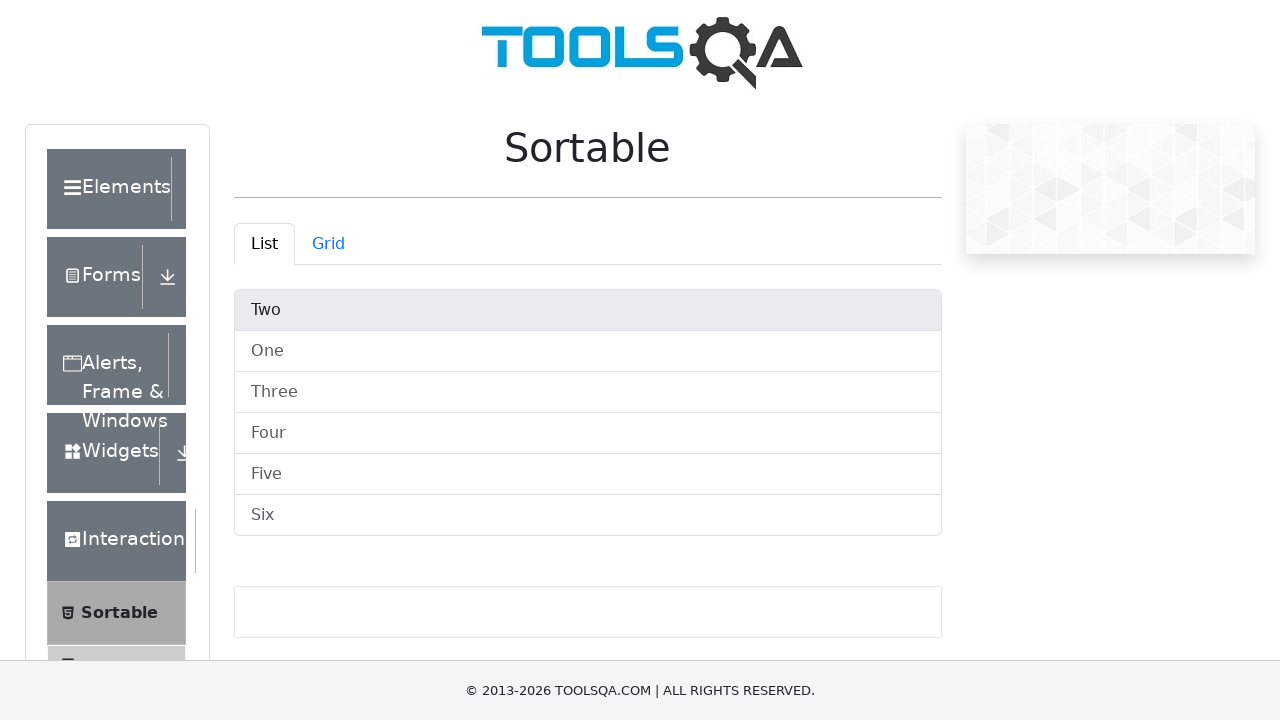

Dragged third item to second position at (588, 352)
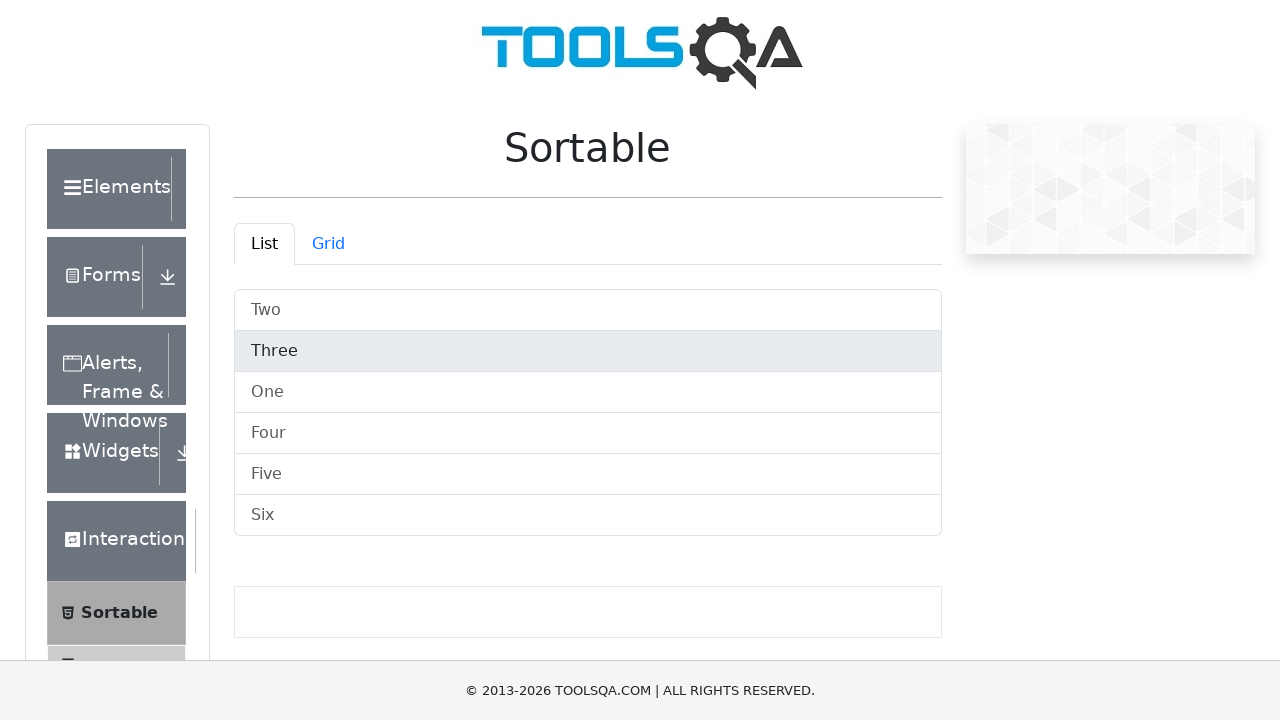

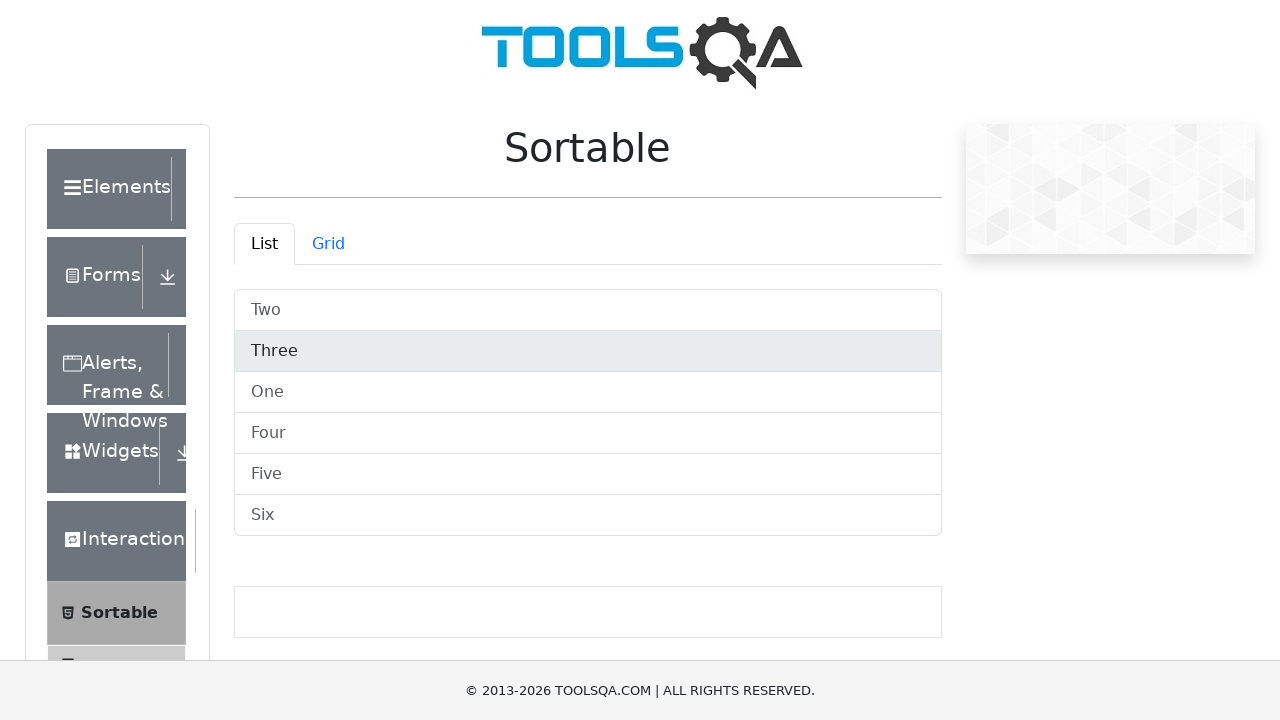